Tests Poshmark search functionality by entering a product search query for Prada loafers and submitting the search

Starting URL: https://poshmark.com/category/Women

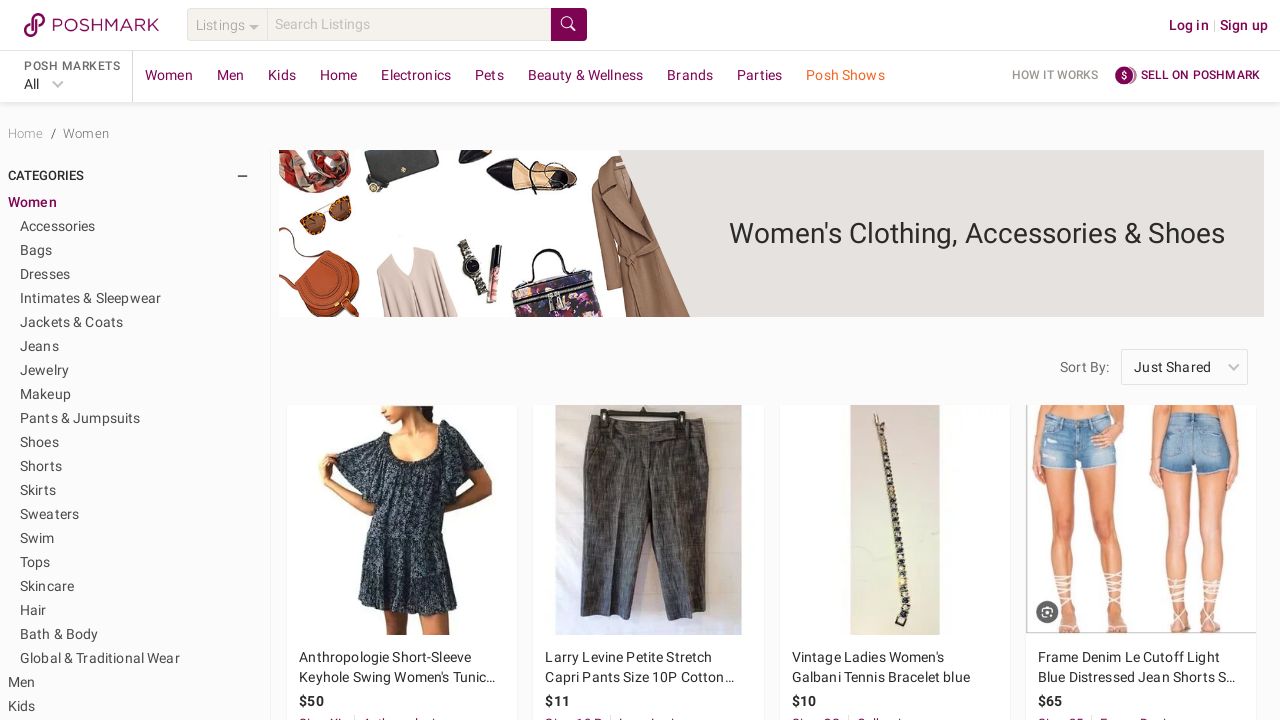

Filled search input with 'Prada Black Brushed Leather loafers size 9' on #searchInput
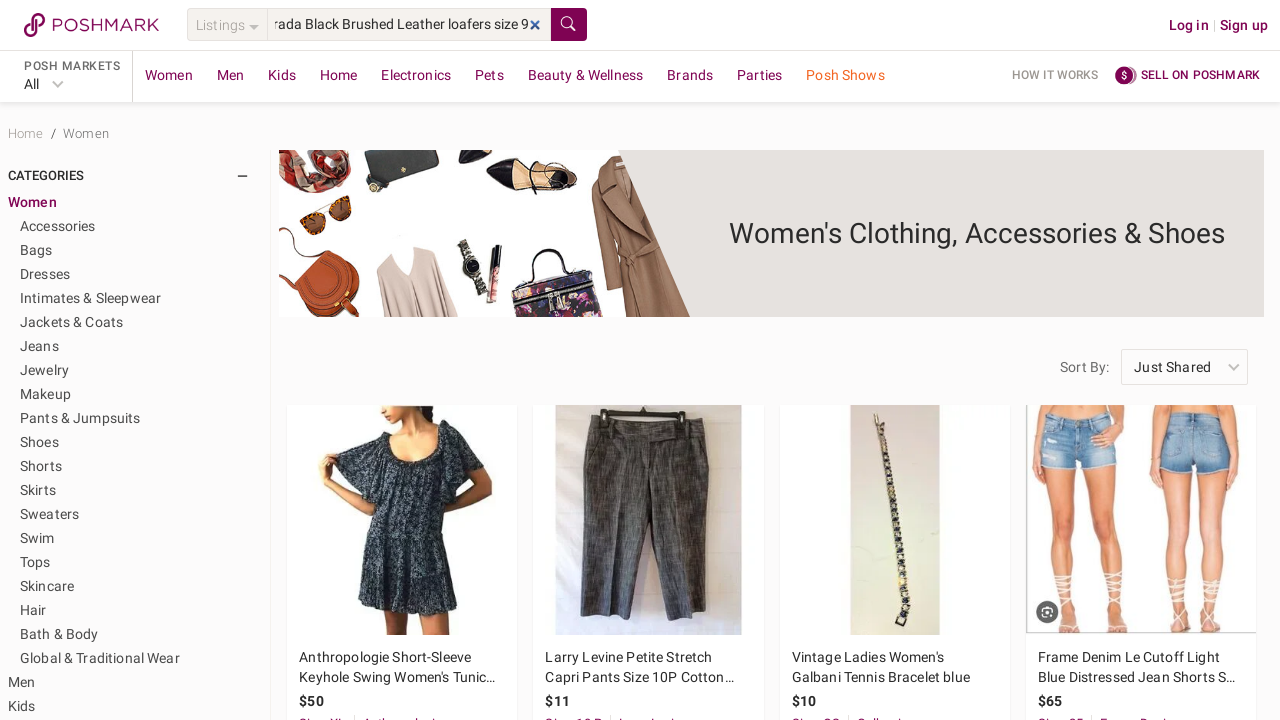

Pressed Enter to submit search query on #searchInput
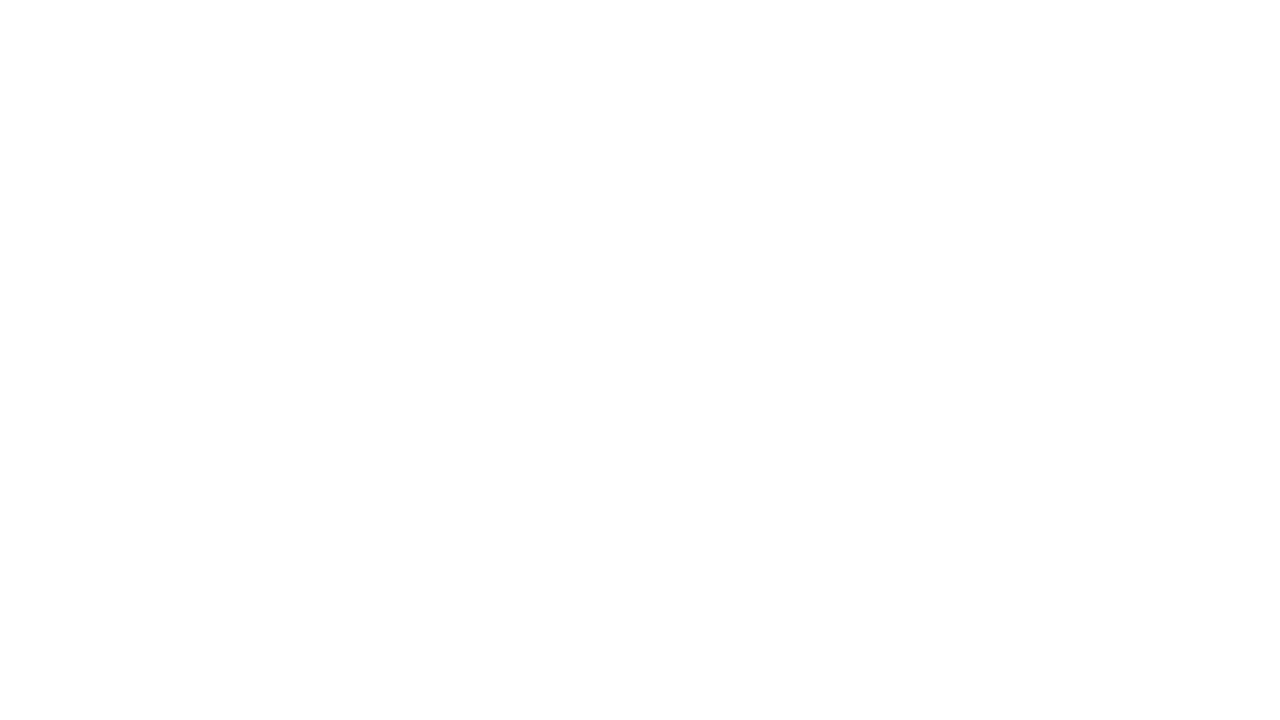

Search results page loaded
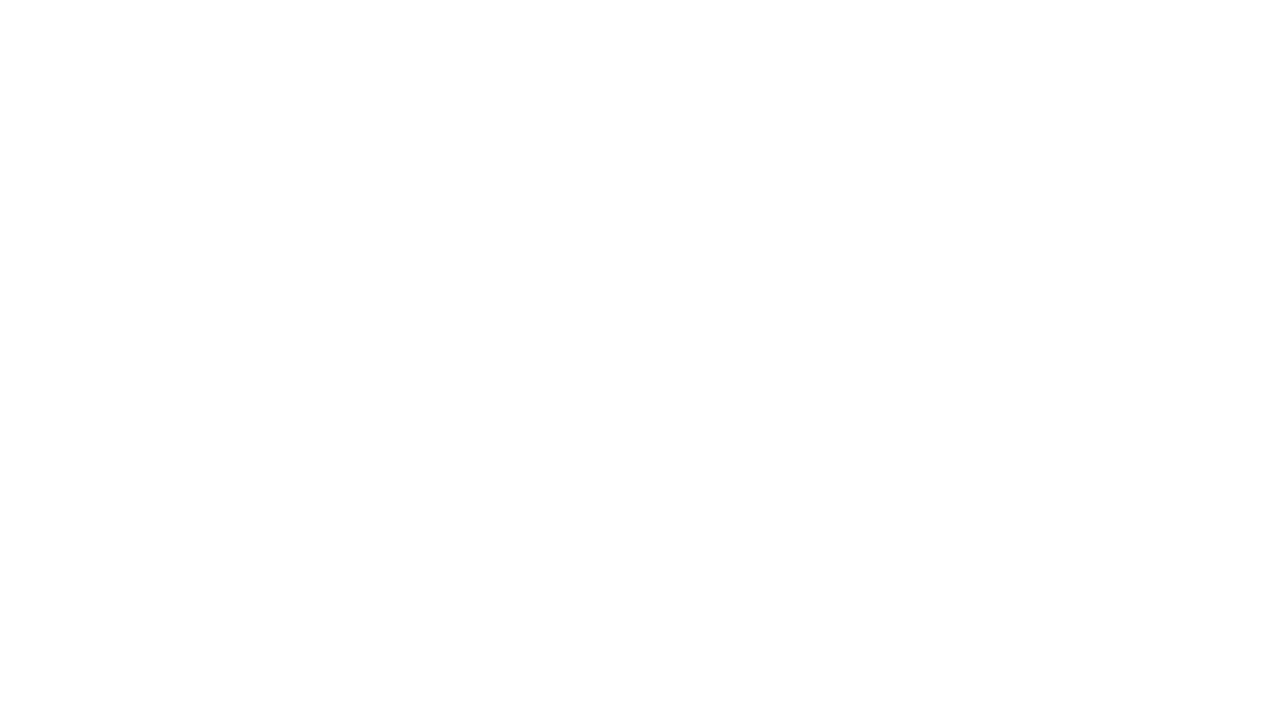

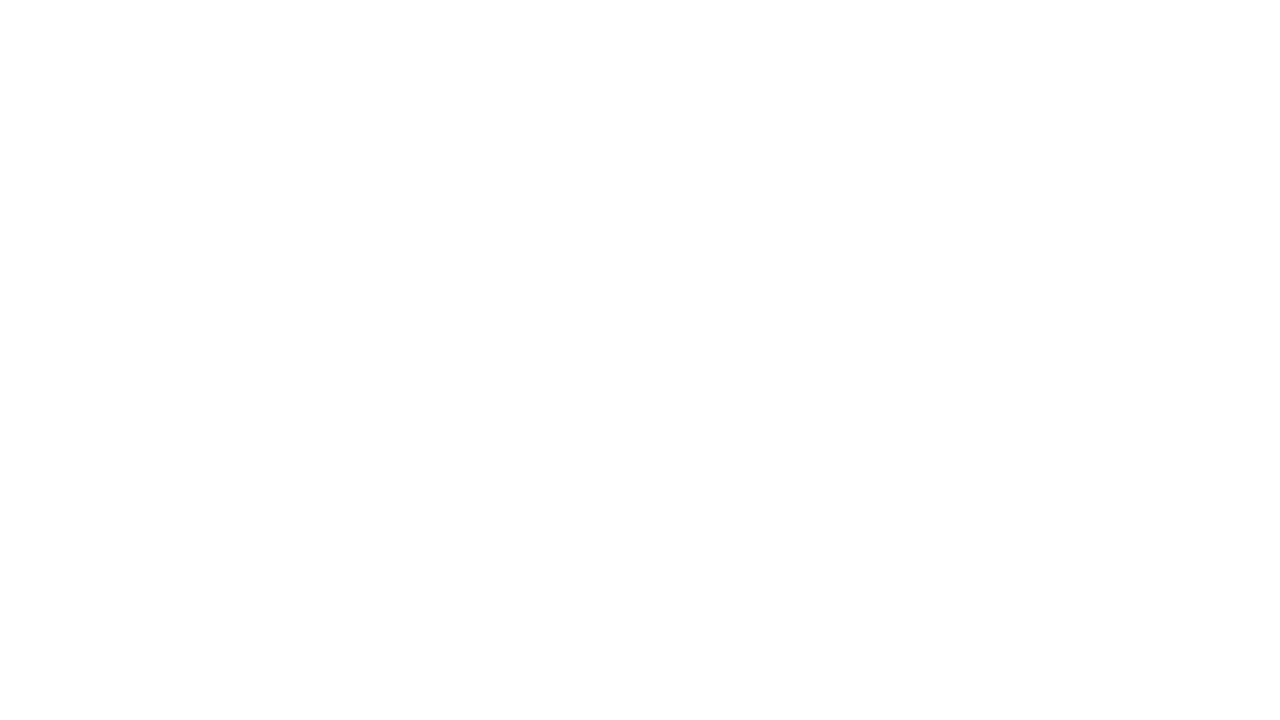